Tests marking all todo items as completed using the toggle all checkbox

Starting URL: https://demo.playwright.dev/todomvc

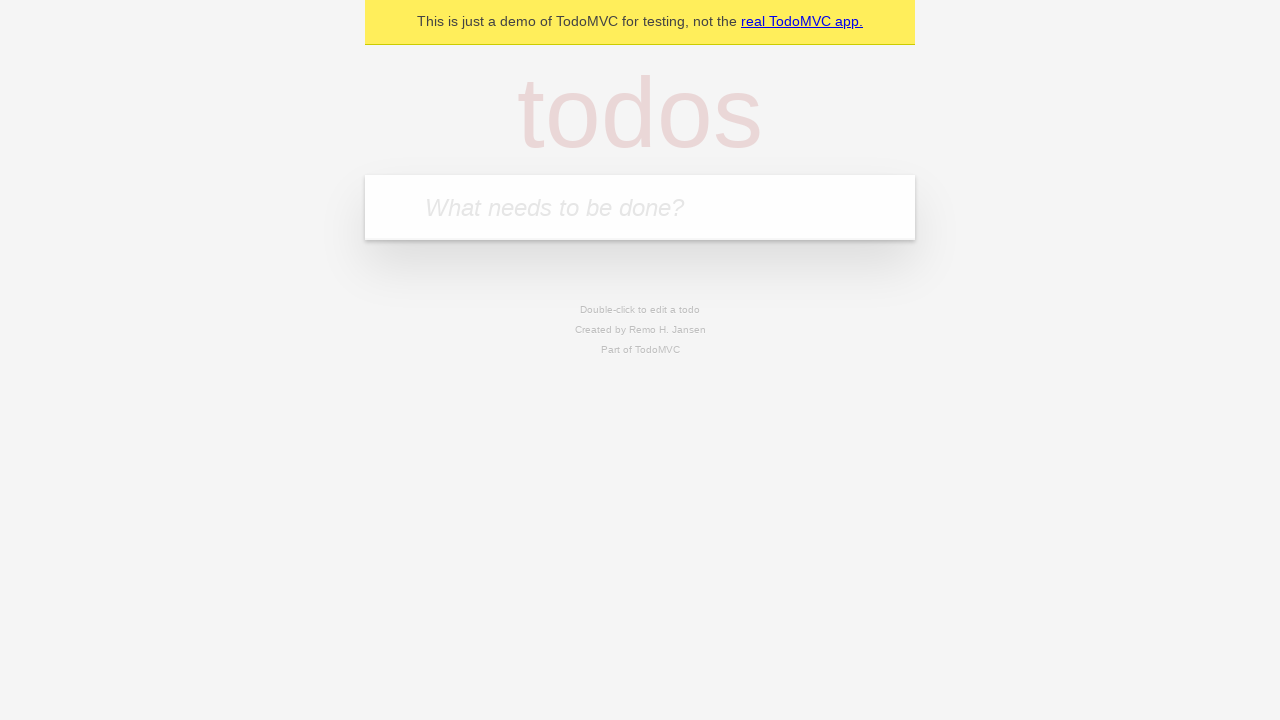

Filled todo input with 'buy some cheese' on internal:attr=[placeholder="What needs to be done?"i]
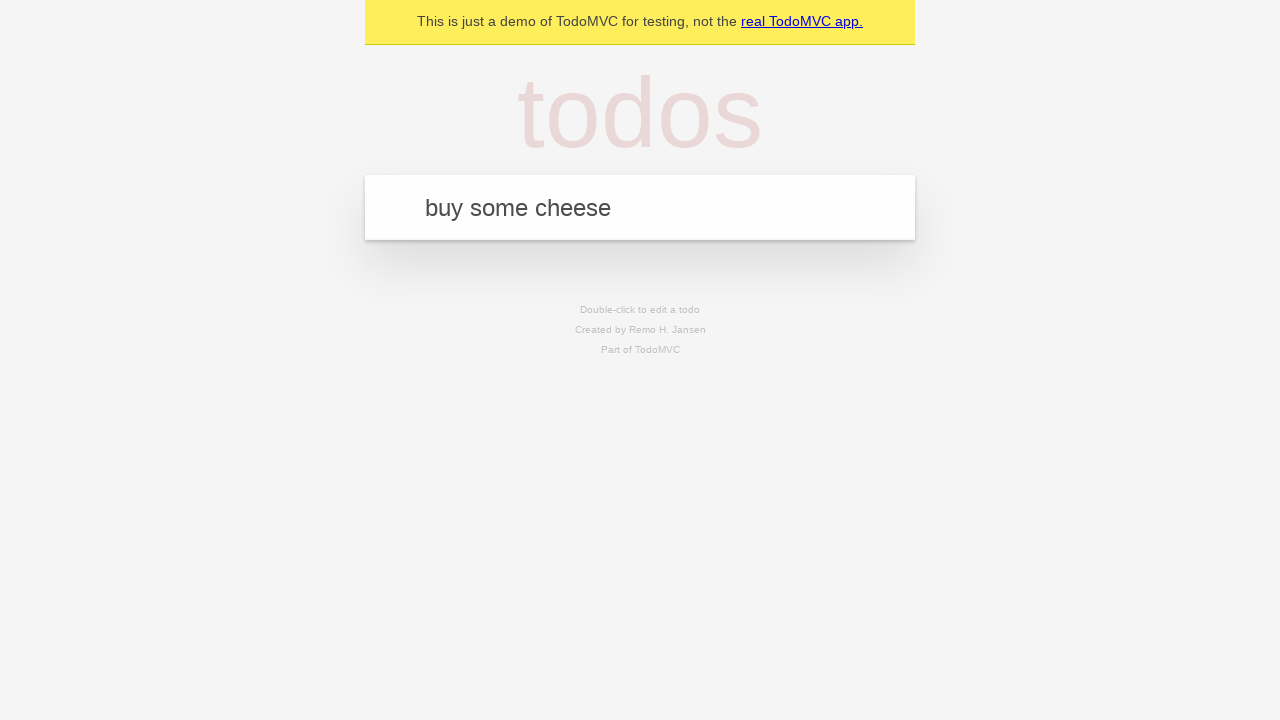

Pressed Enter to add todo 'buy some cheese' on internal:attr=[placeholder="What needs to be done?"i]
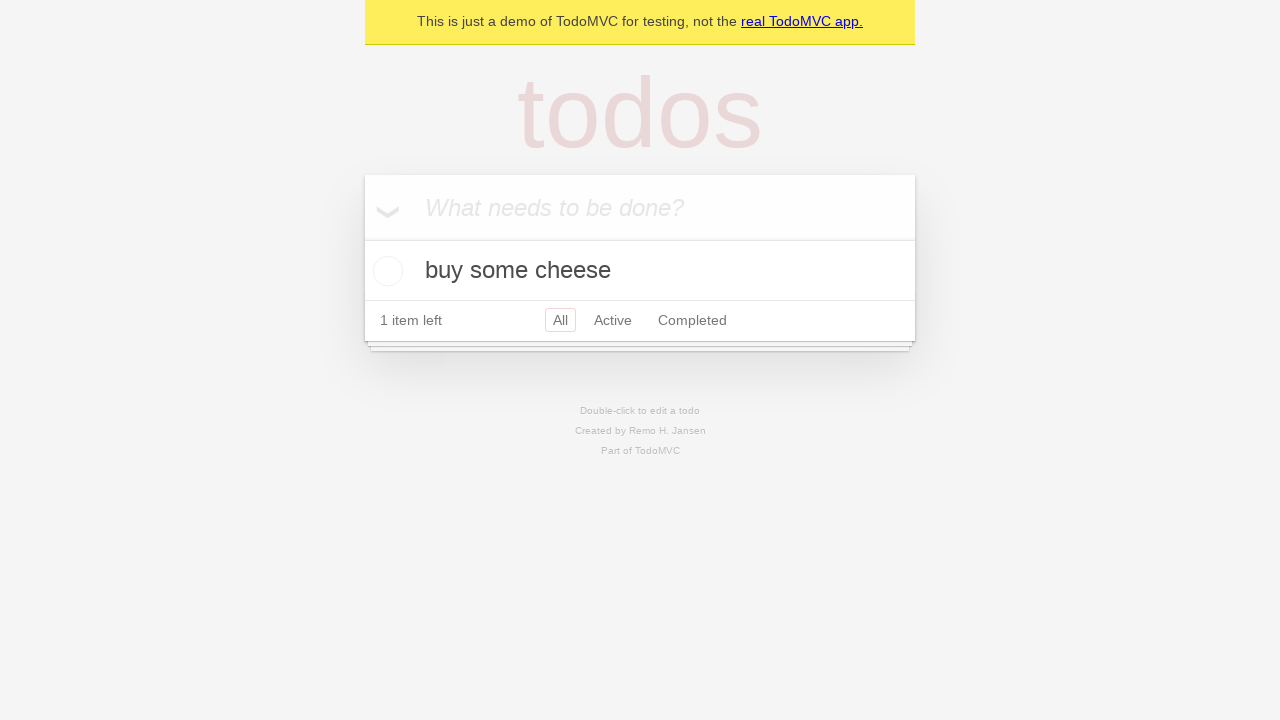

Filled todo input with 'feed the cat' on internal:attr=[placeholder="What needs to be done?"i]
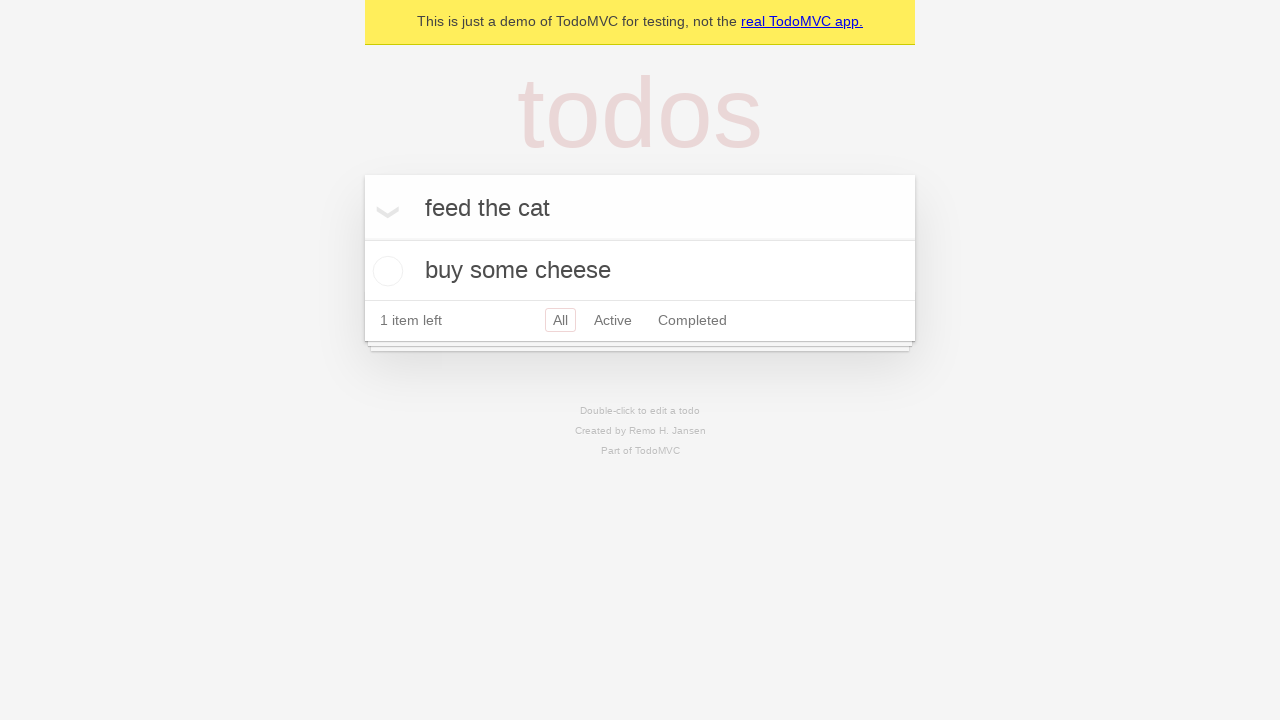

Pressed Enter to add todo 'feed the cat' on internal:attr=[placeholder="What needs to be done?"i]
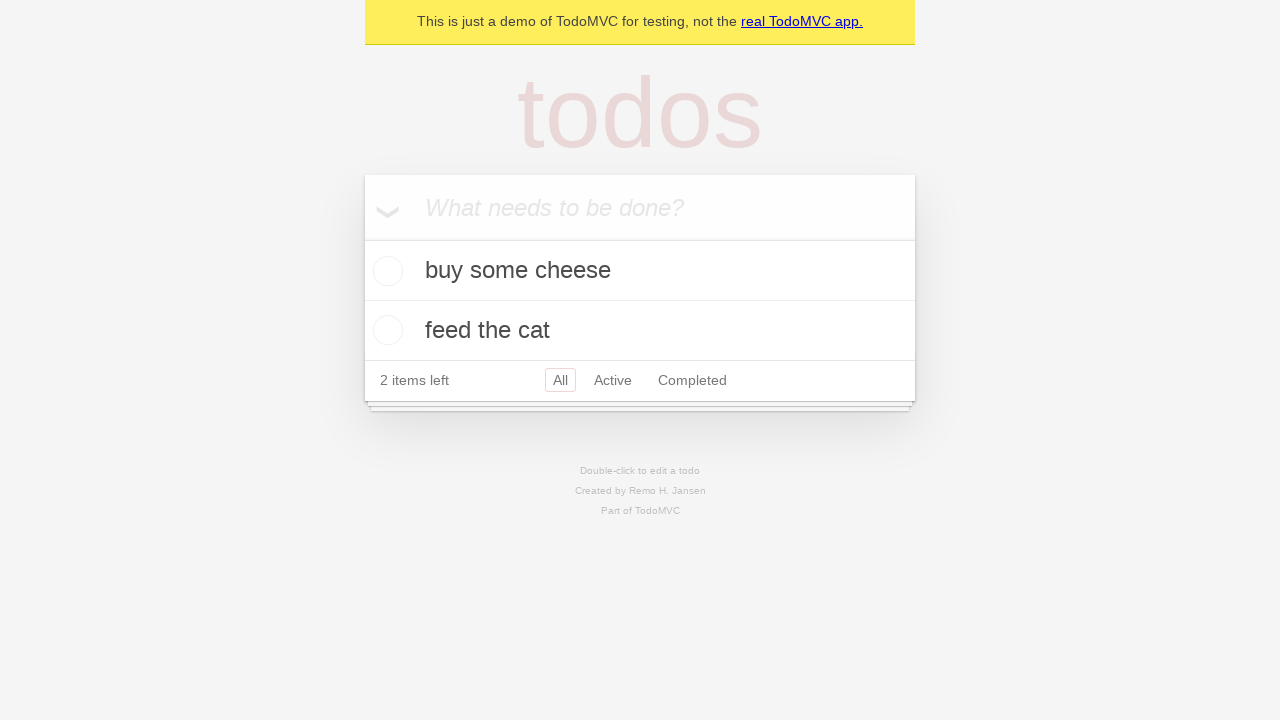

Filled todo input with 'book a doctors appointment' on internal:attr=[placeholder="What needs to be done?"i]
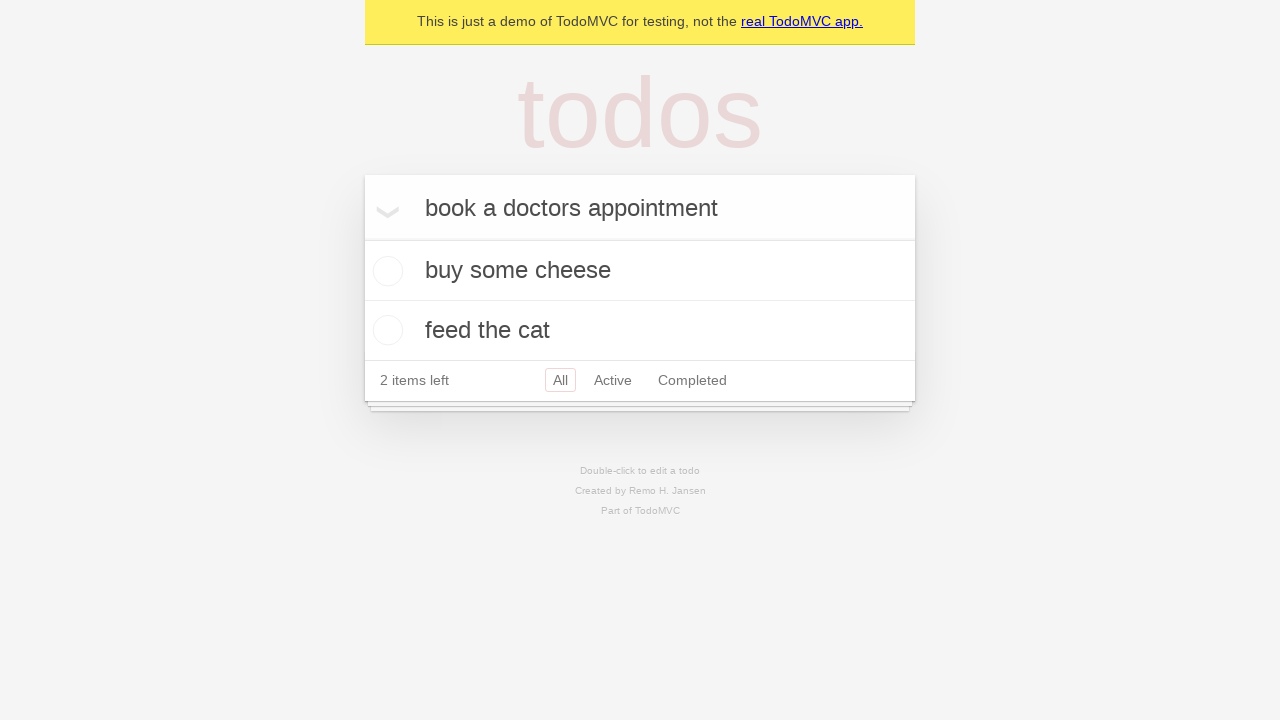

Pressed Enter to add todo 'book a doctors appointment' on internal:attr=[placeholder="What needs to be done?"i]
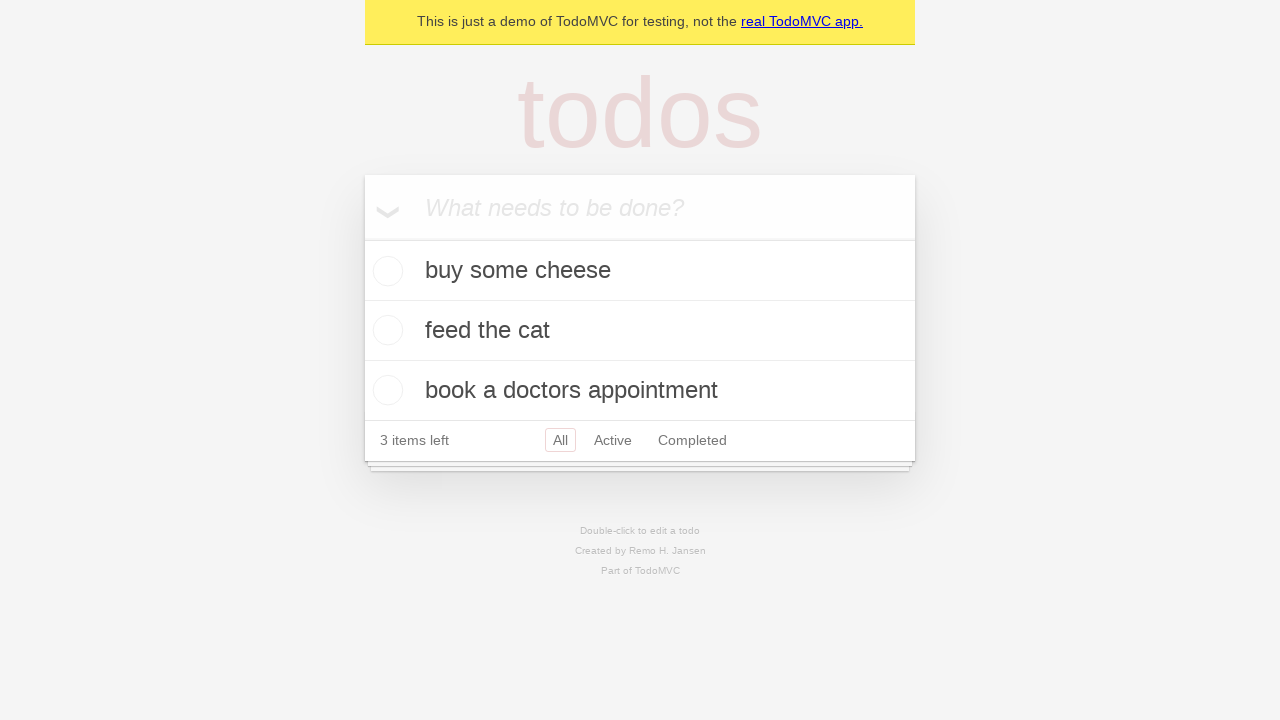

Verified all 3 todo items have been added
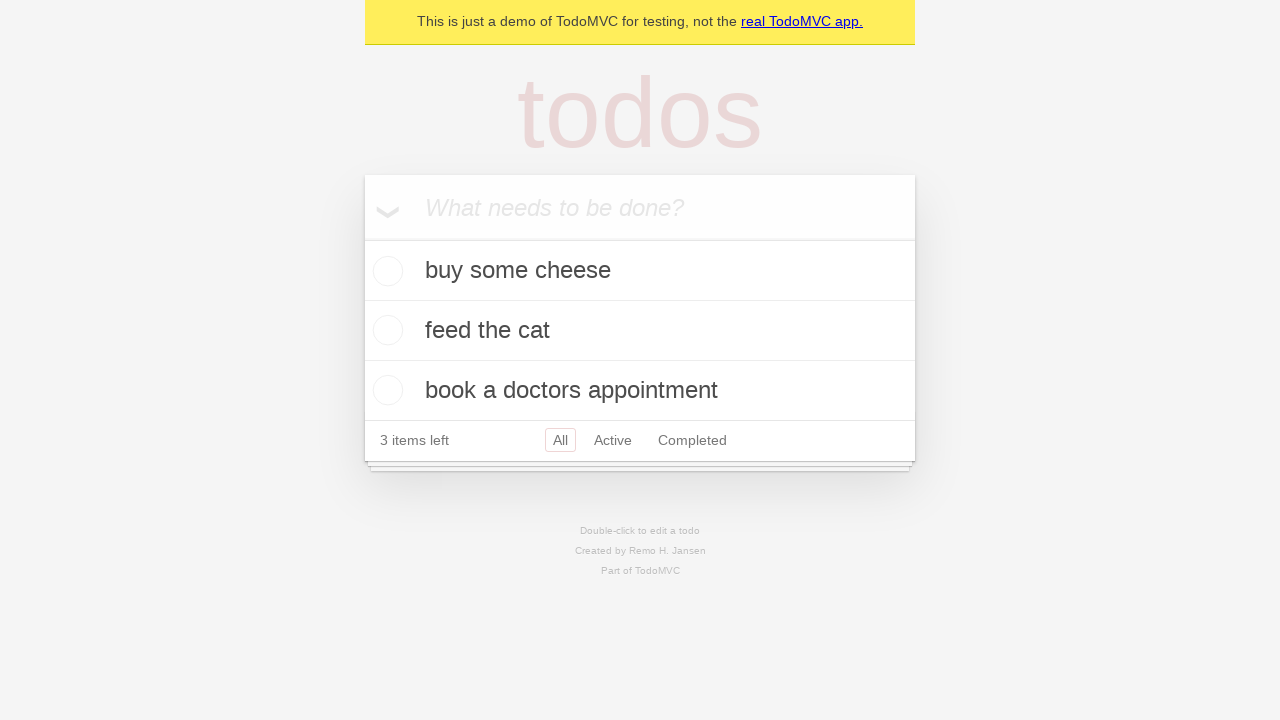

Clicked 'Mark all as complete' checkbox to complete all todos at (362, 238) on internal:label="Mark all as complete"i
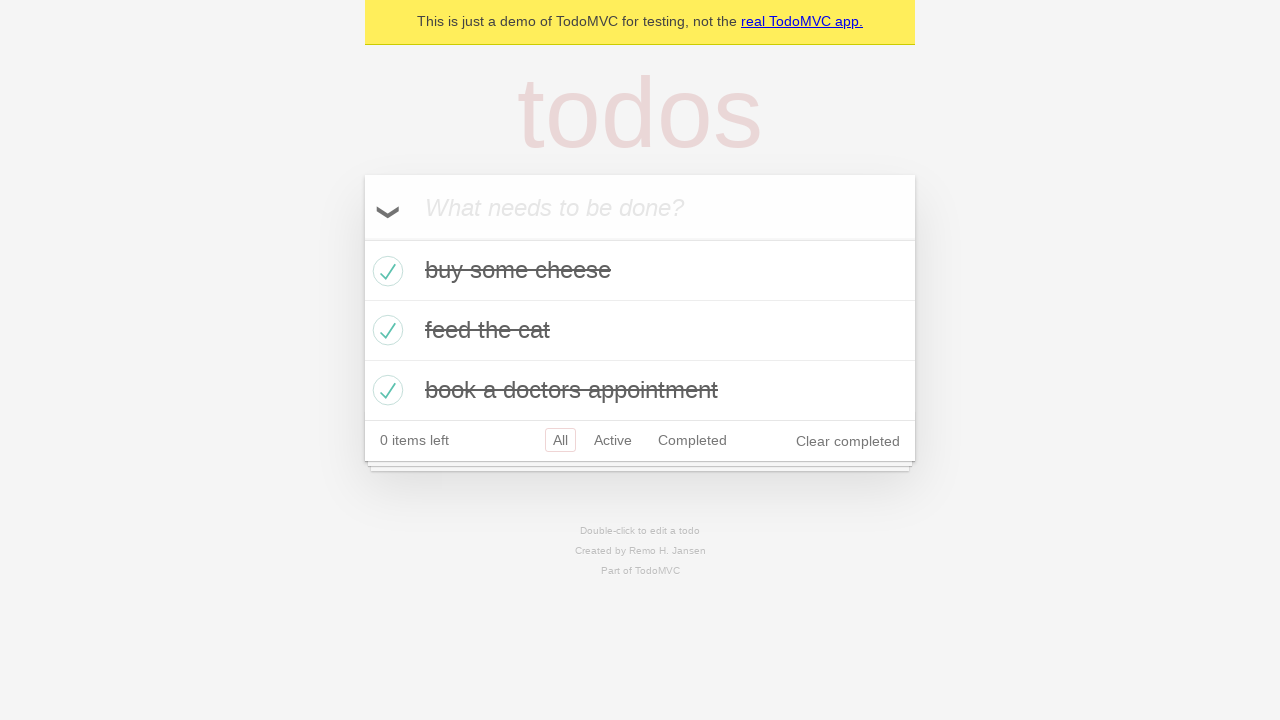

Verified all todo items are now marked as completed
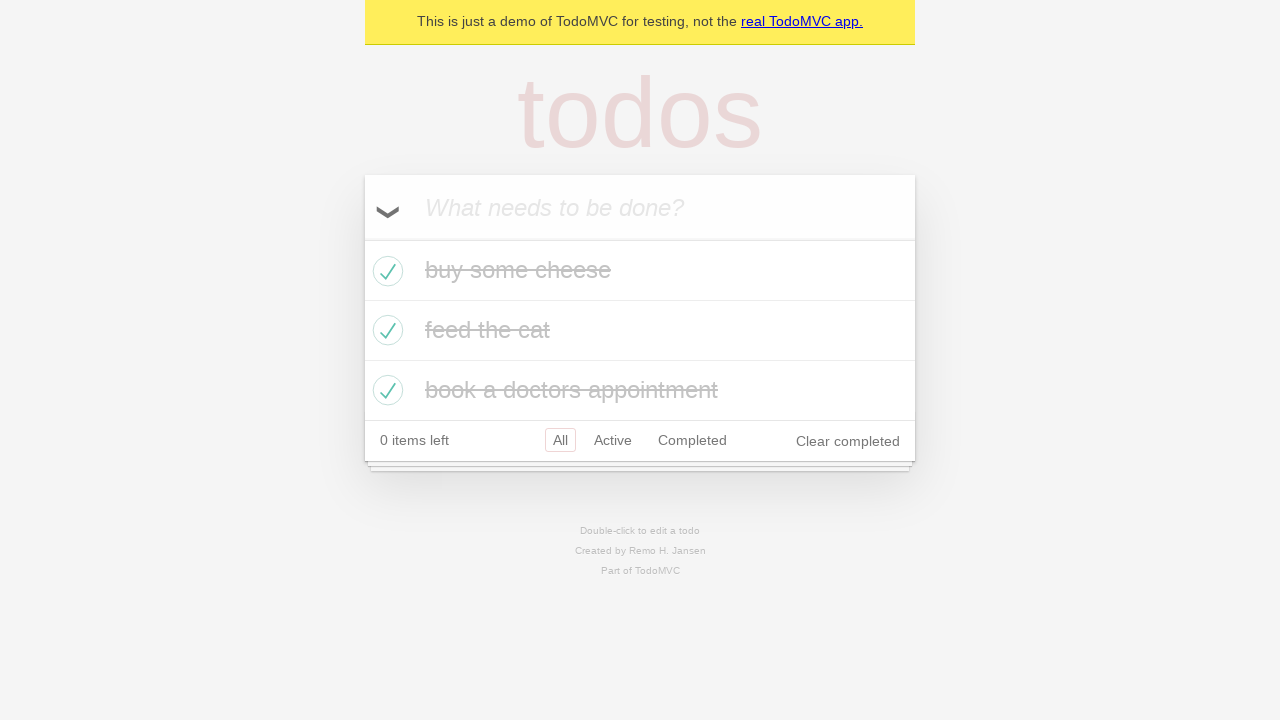

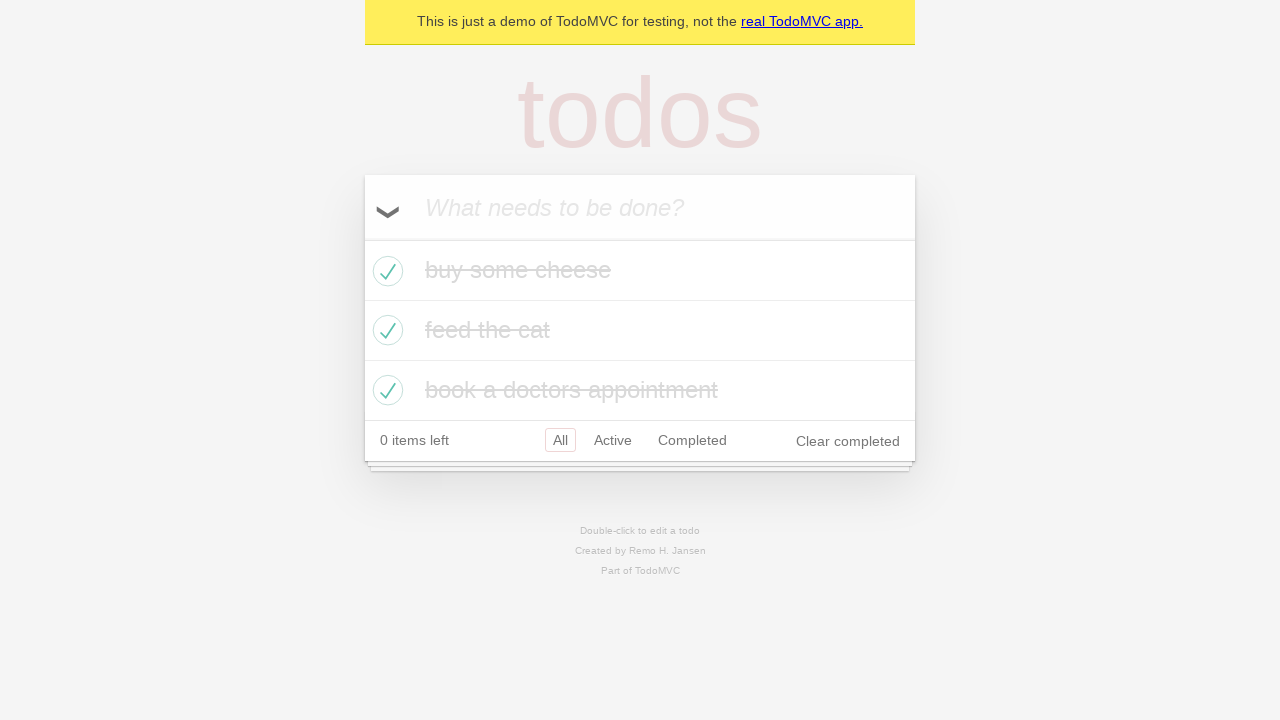